Tests cron expression history by entering multiple expressions and checking if a history area appears.

Starting URL: https://www.001236.xyz/en/crontab

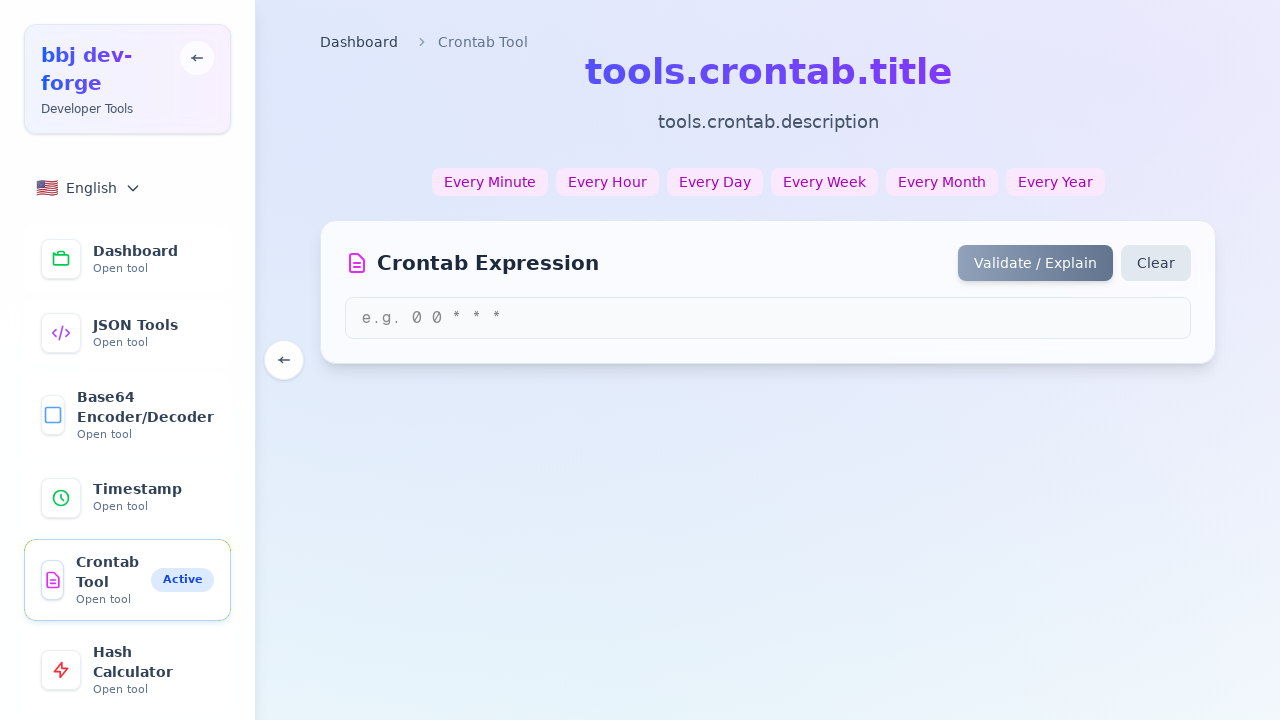

Waited for page to load with networkidle state
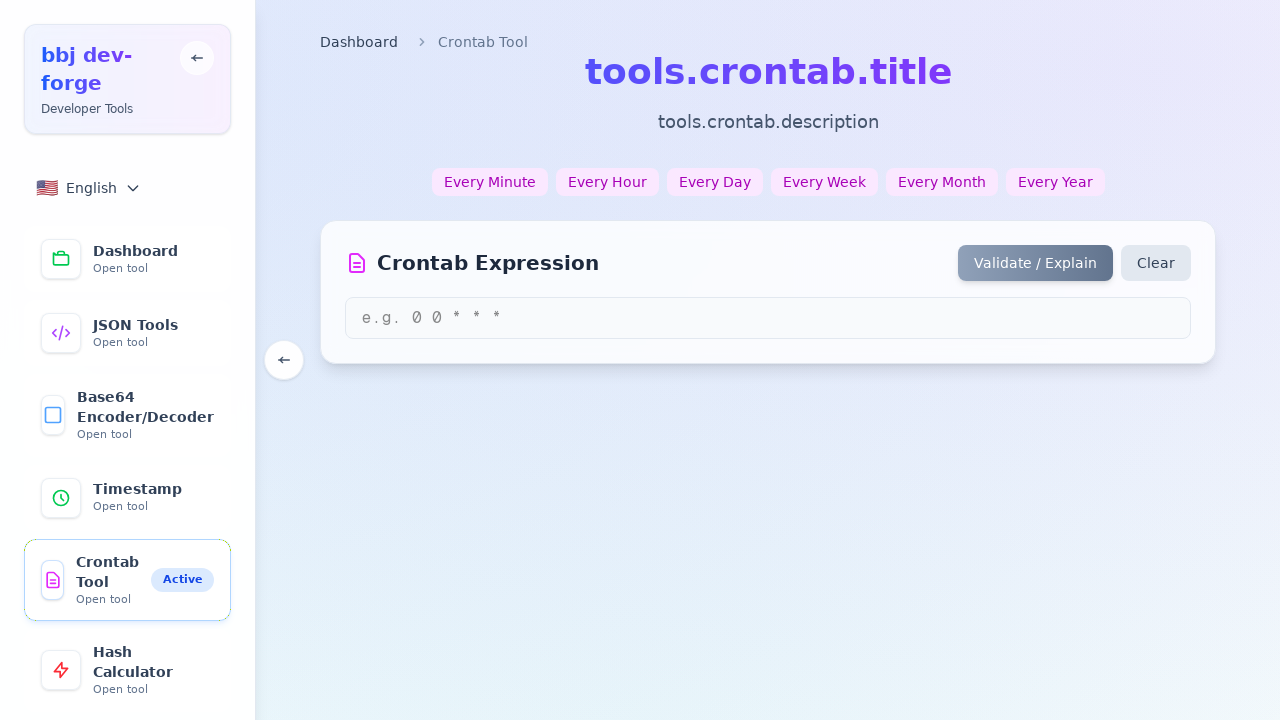

Located cron input field
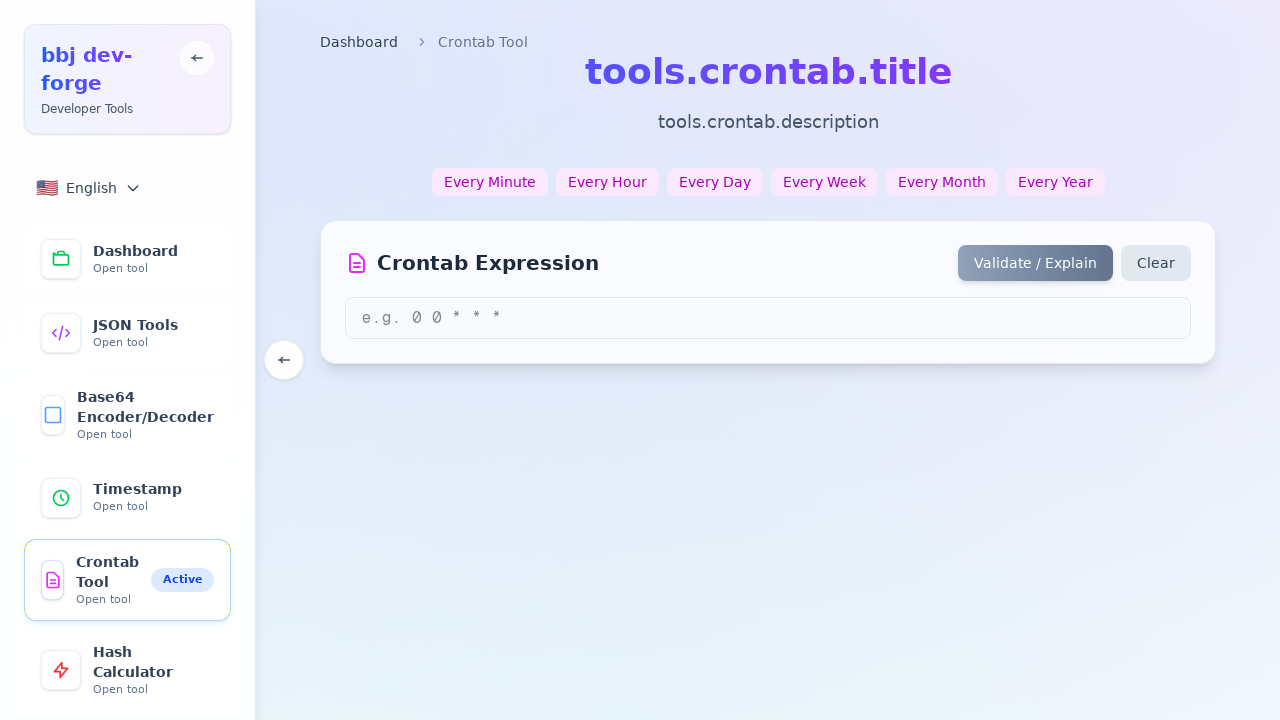

Filled cron input with expression: 0 9 * * * on input[placeholder*="cron"], textarea[placeholder*="cron"], input[type="text"] >>
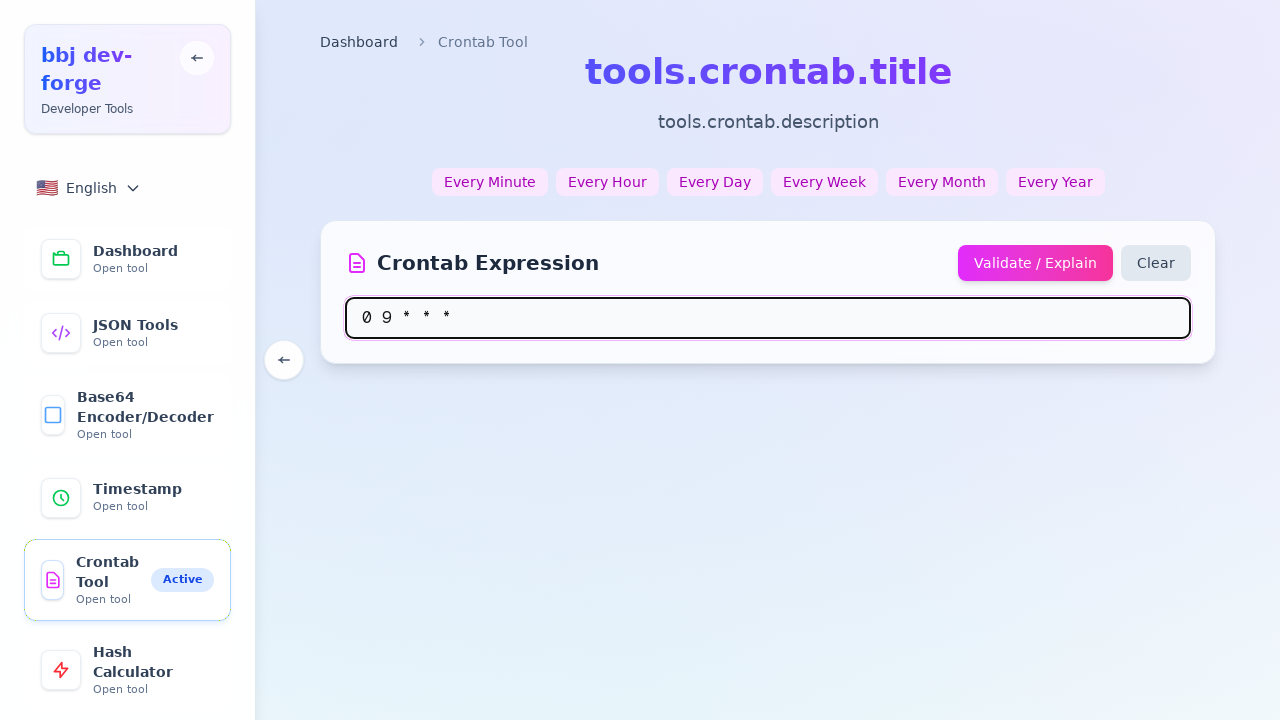

Pressed Enter to submit cron expression: 0 9 * * *
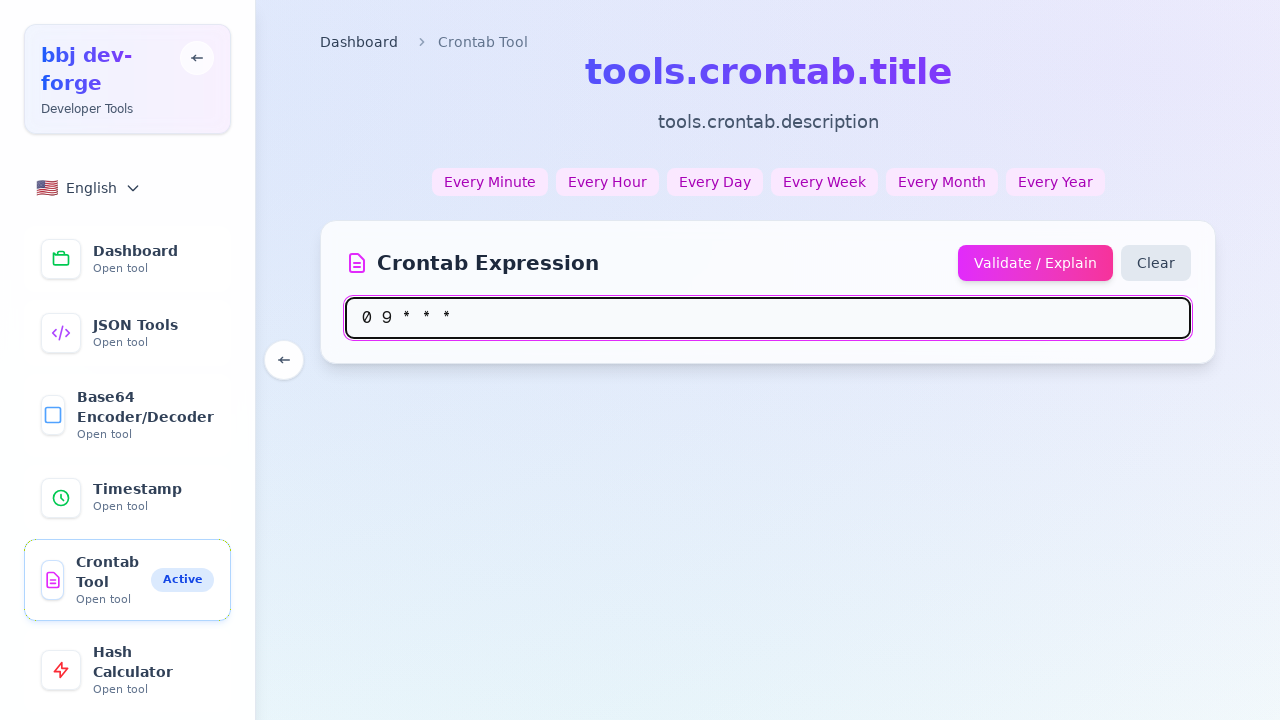

Waited 500ms for processing
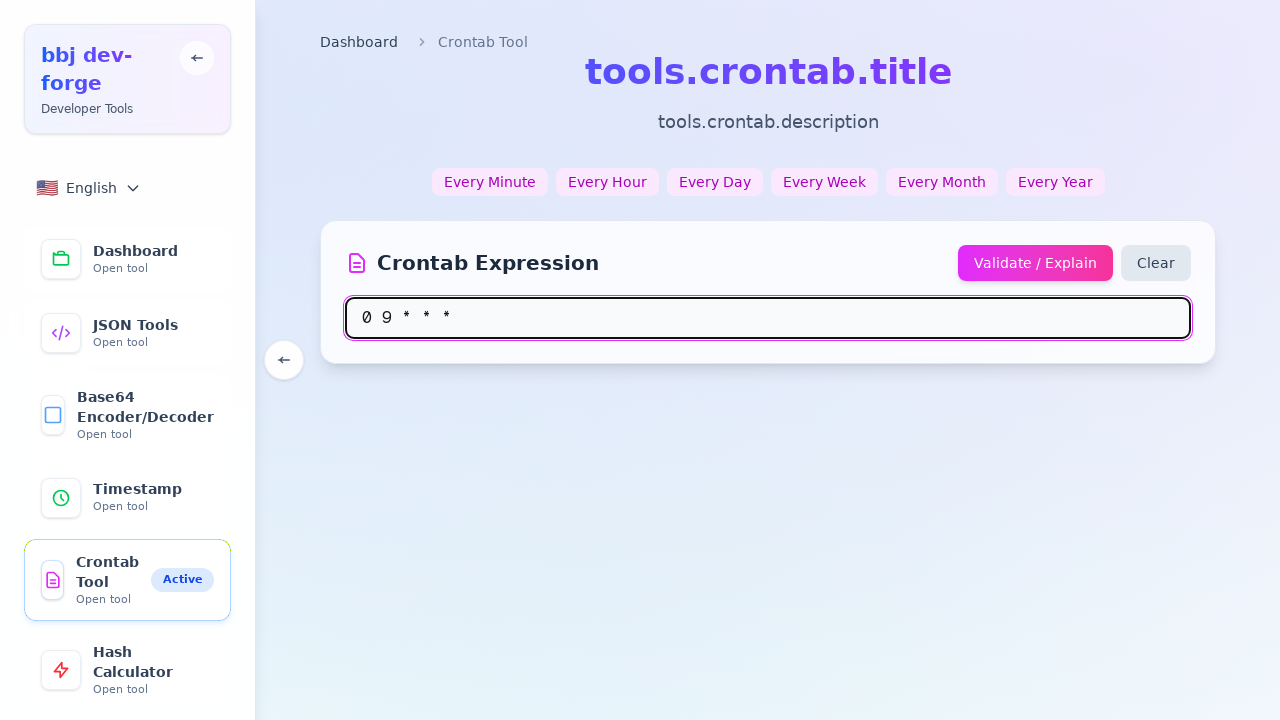

Filled cron input with expression: */30 * * * * on input[placeholder*="cron"], textarea[placeholder*="cron"], input[type="text"] >>
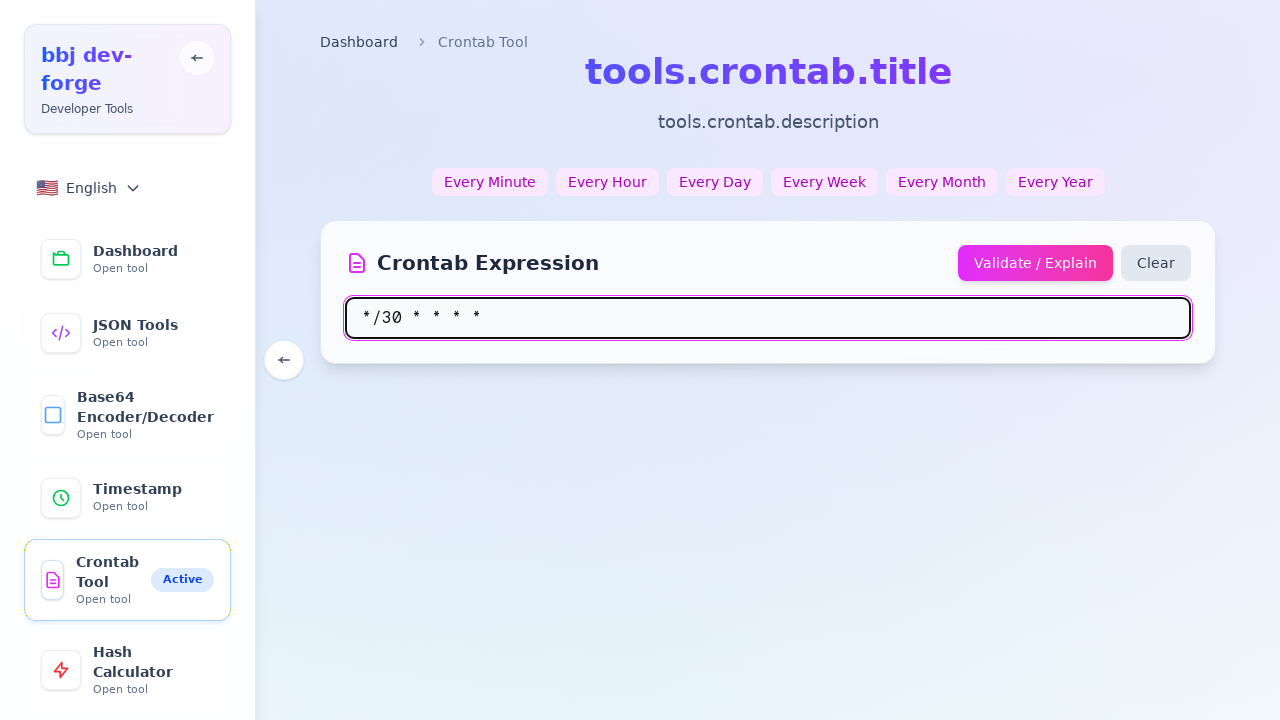

Pressed Enter to submit cron expression: */30 * * * *
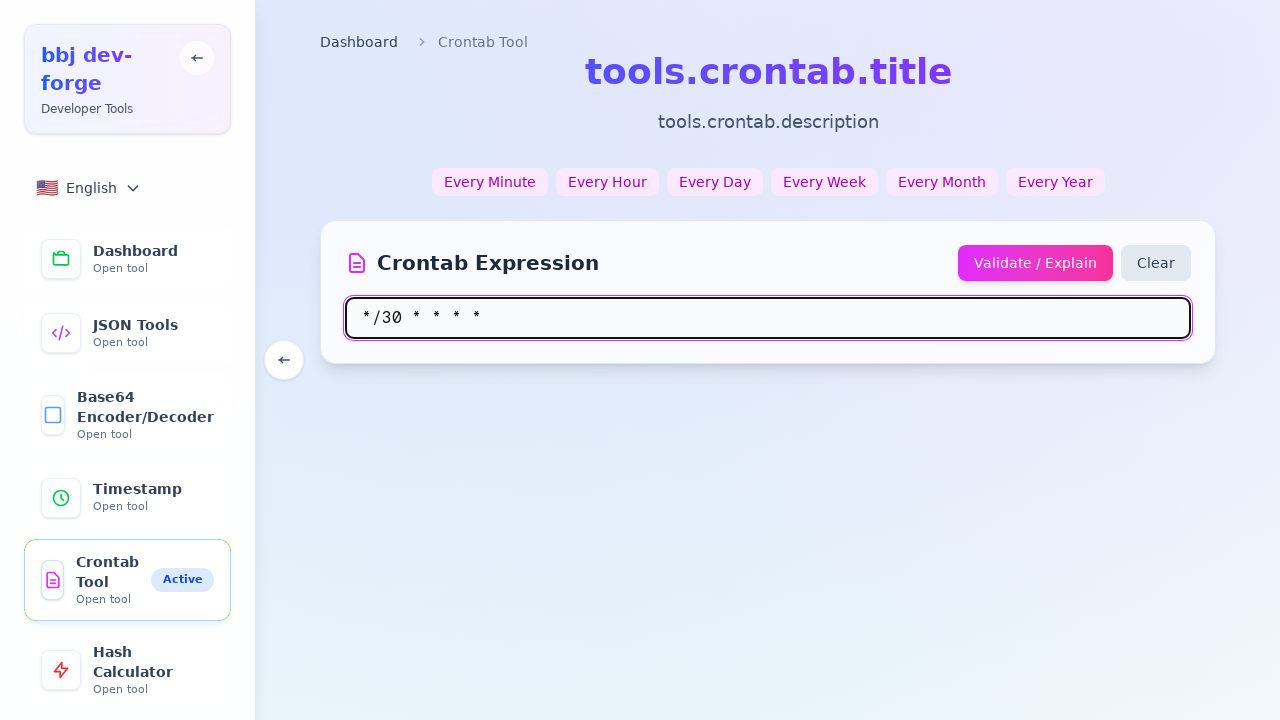

Waited 500ms for processing
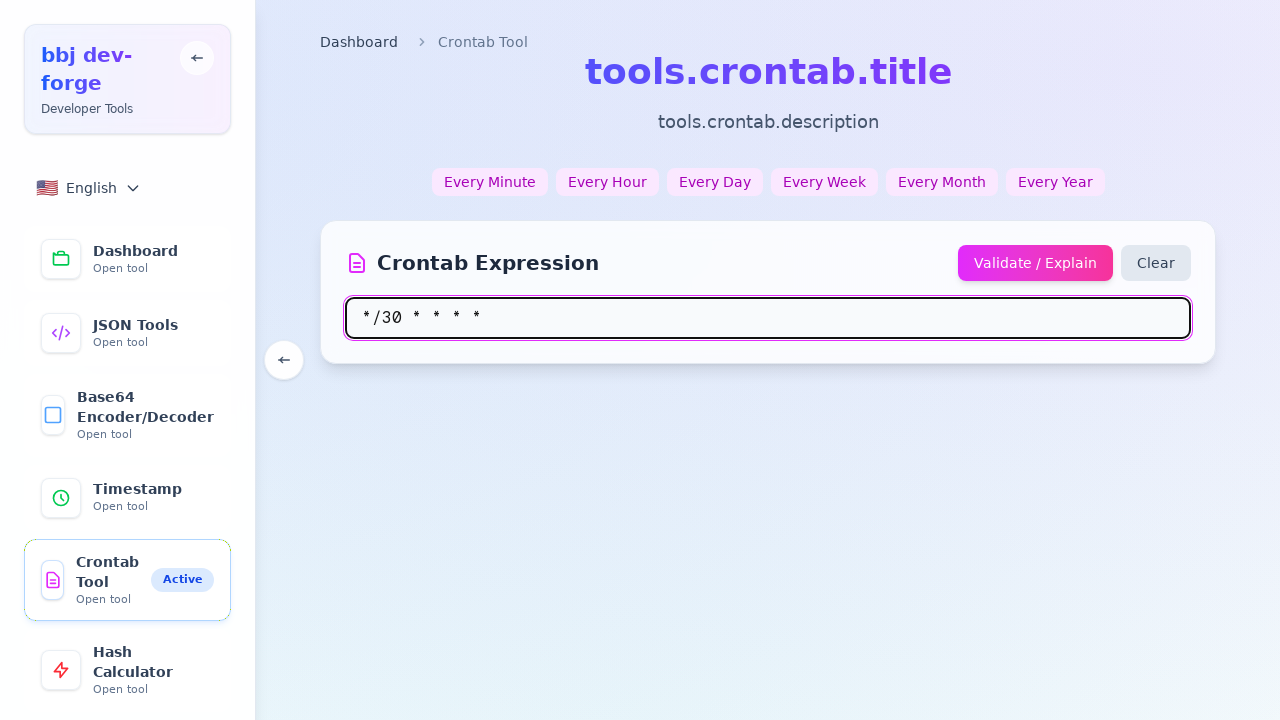

Filled cron input with expression: 0 0 1 * * on input[placeholder*="cron"], textarea[placeholder*="cron"], input[type="text"] >>
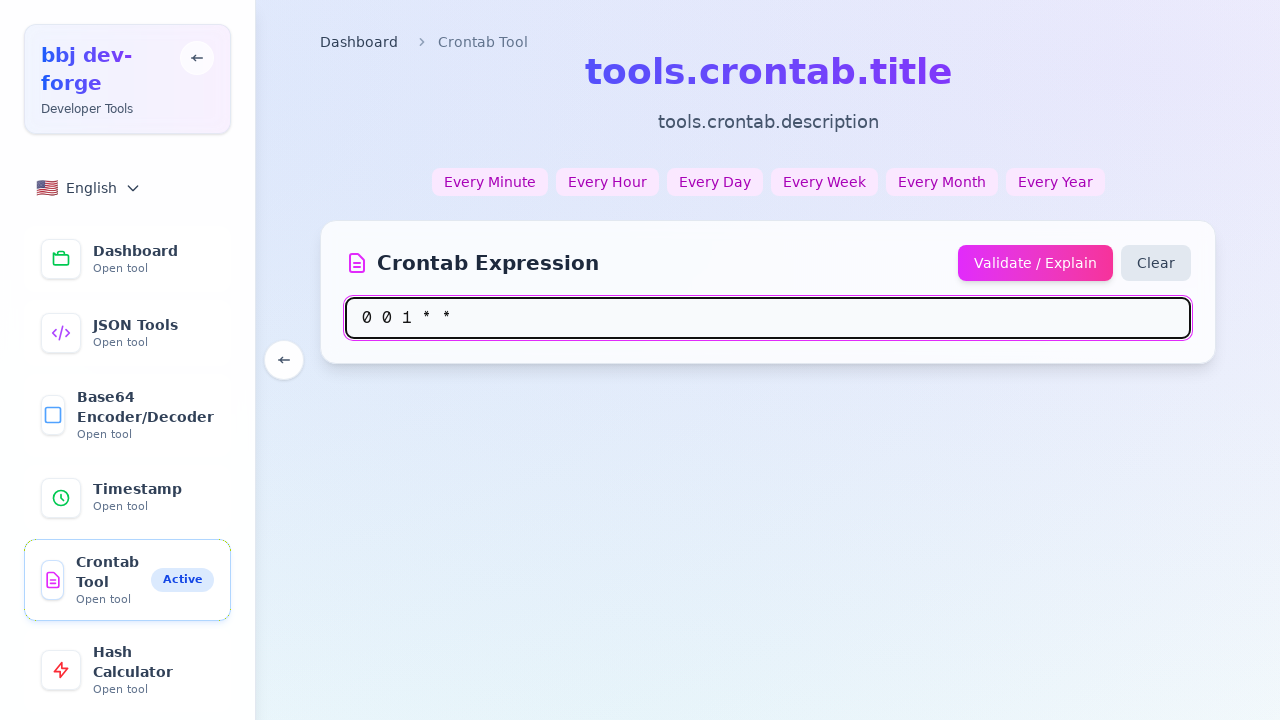

Pressed Enter to submit cron expression: 0 0 1 * *
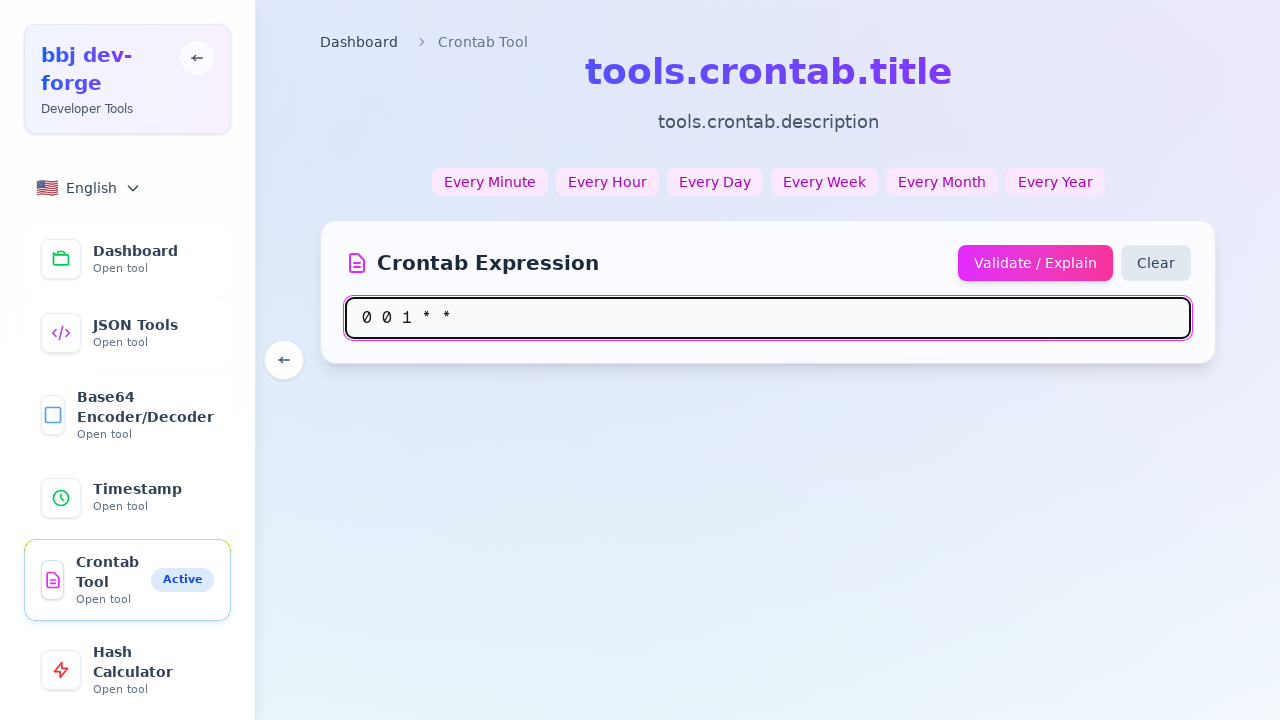

Waited 500ms for processing
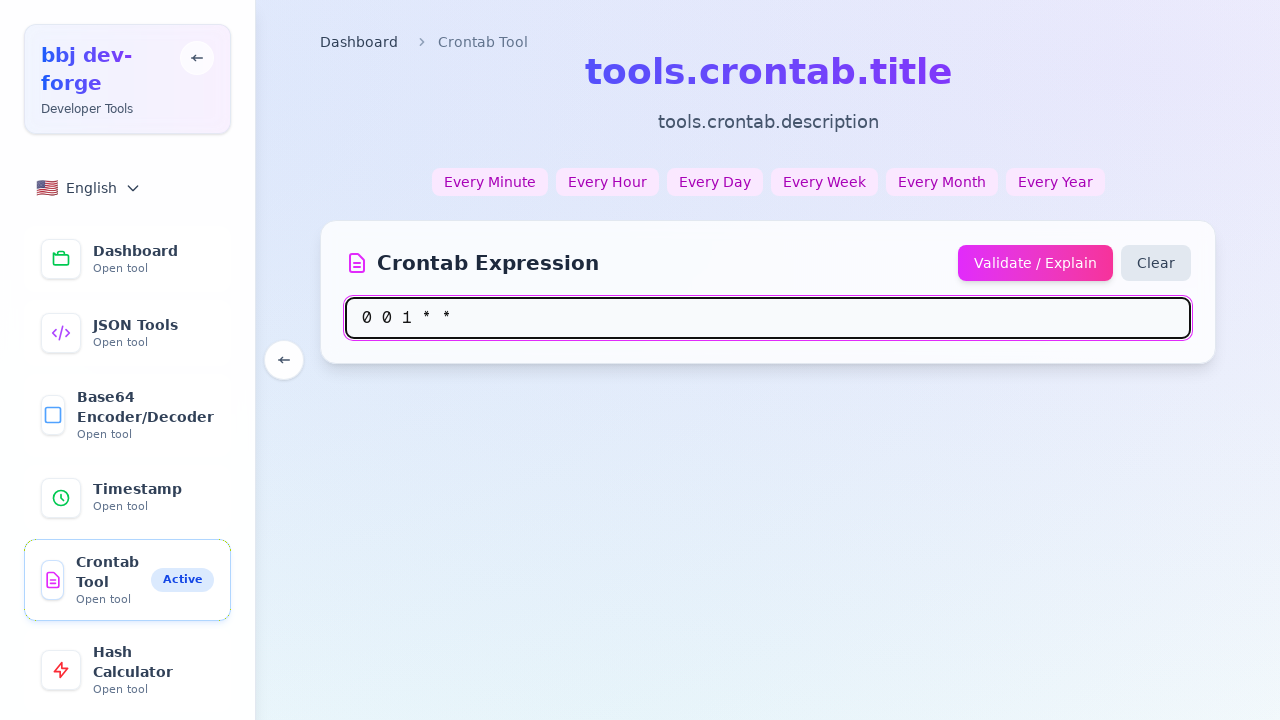

Located history area elements
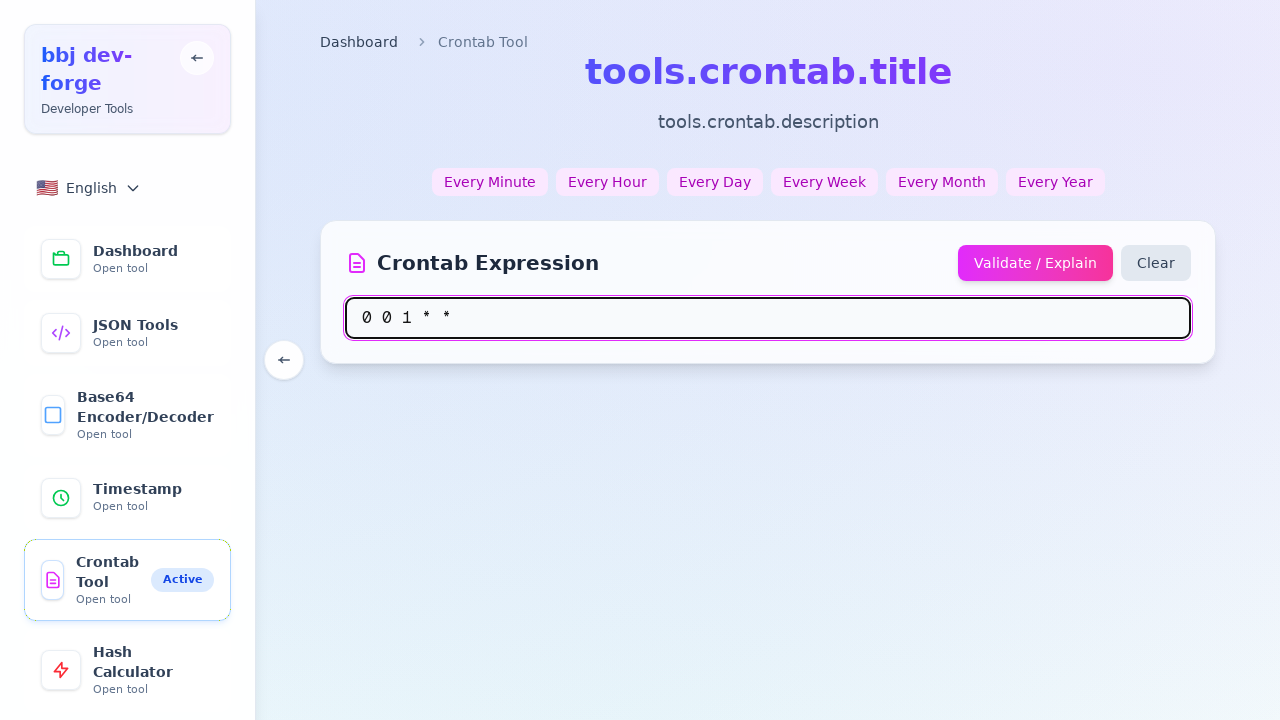

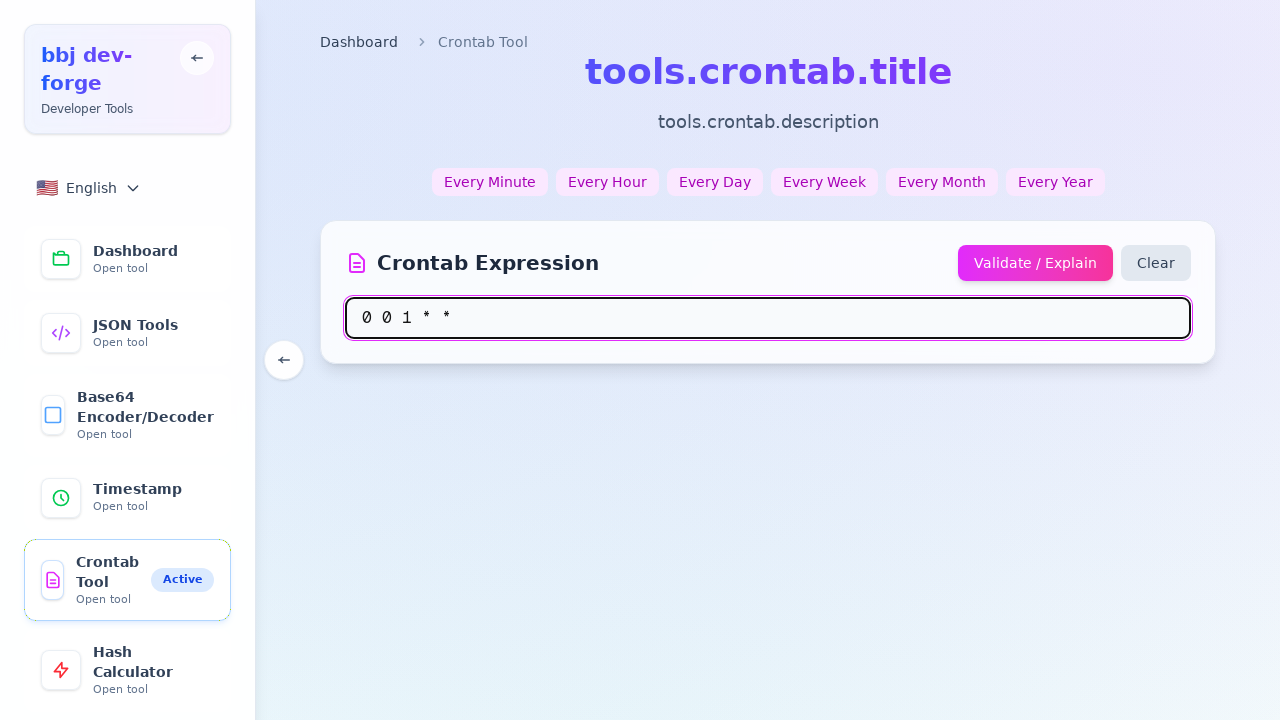